Tests table sorting functionality by clicking the Due column header and verifying the values are sorted in ascending order

Starting URL: http://the-internet.herokuapp.com/tables

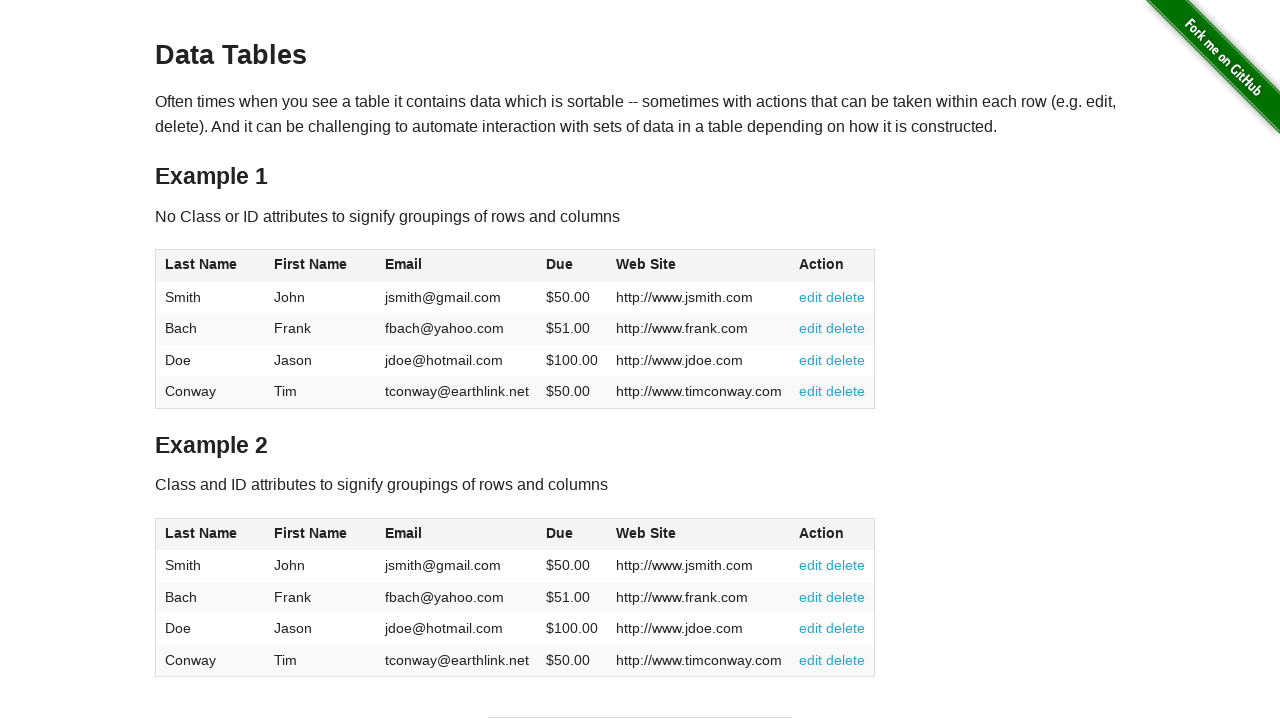

Clicked Due column header to sort table at (572, 266) on #table1 thead tr th:nth-of-type(4)
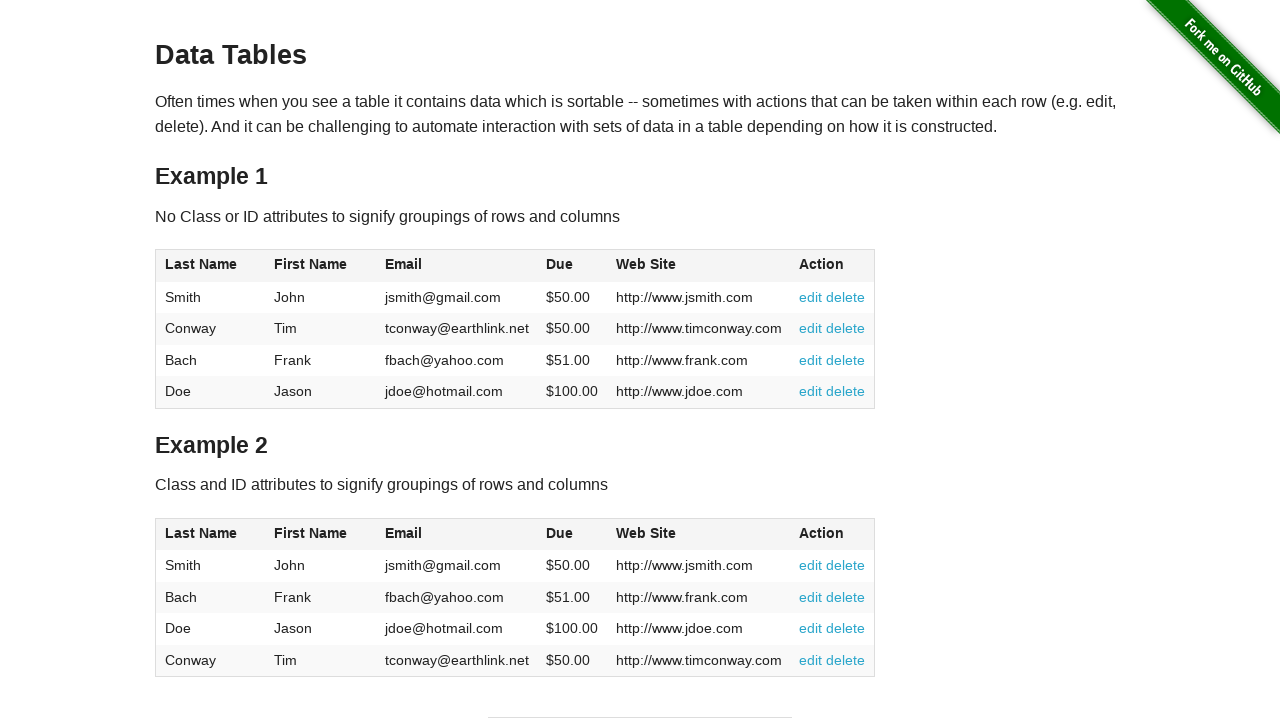

Table sorted and Due column values loaded
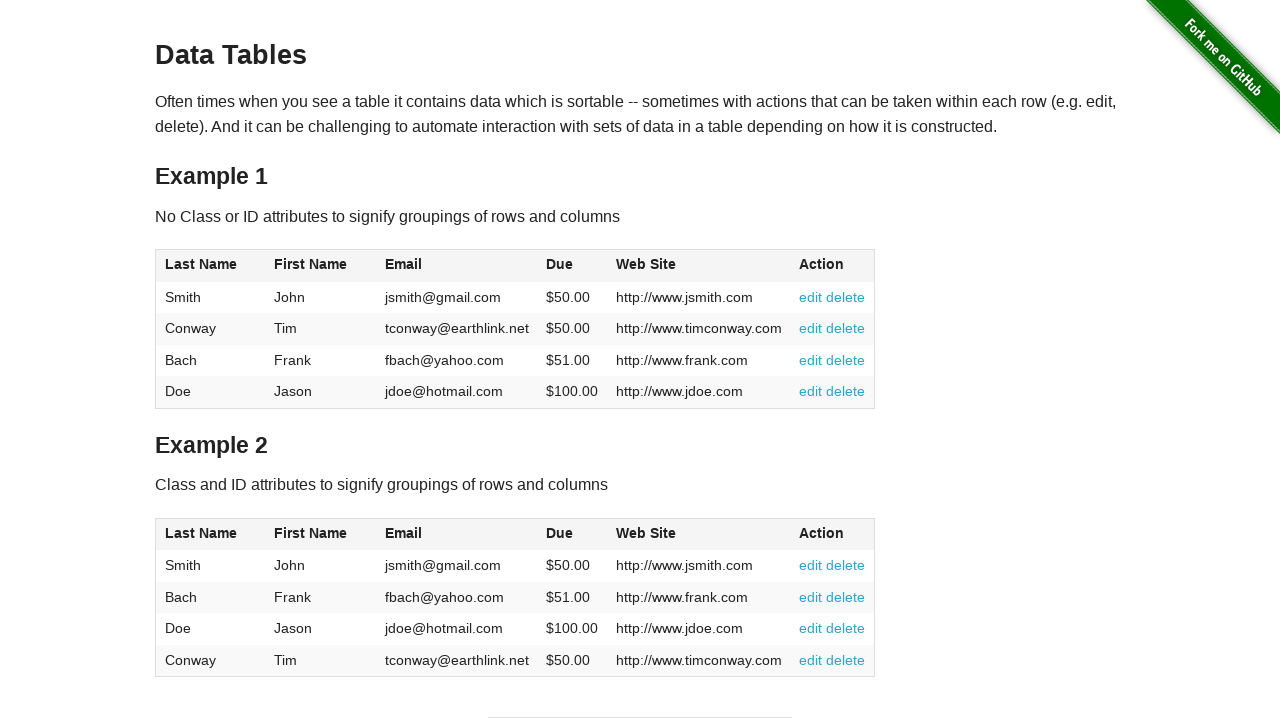

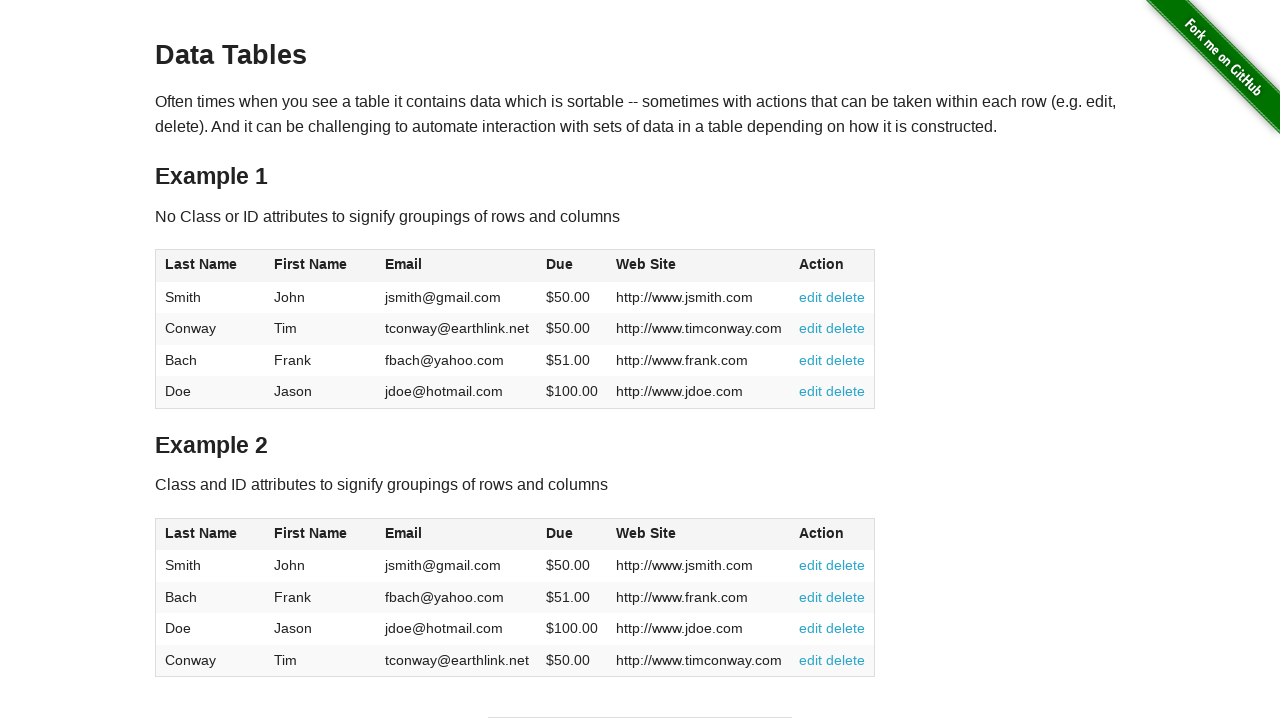